Tests a Git Searcher application by searching for a GitHub user and clicking on repository links to navigate to project pages

Starting URL: https://git-searcher-black.vercel.app/

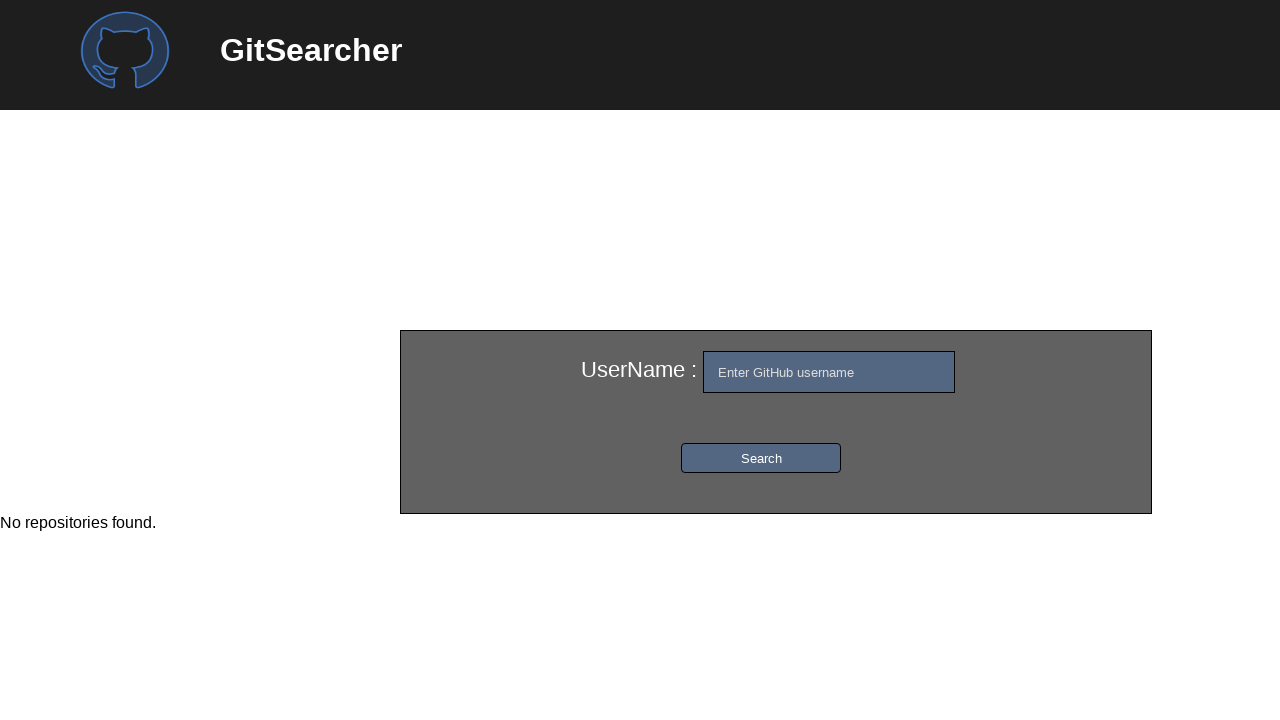

Entered GitHub username 'Swetha-Sankaralingam' in search field on xpath=/html/body/div/div/div/div[2]/div/input
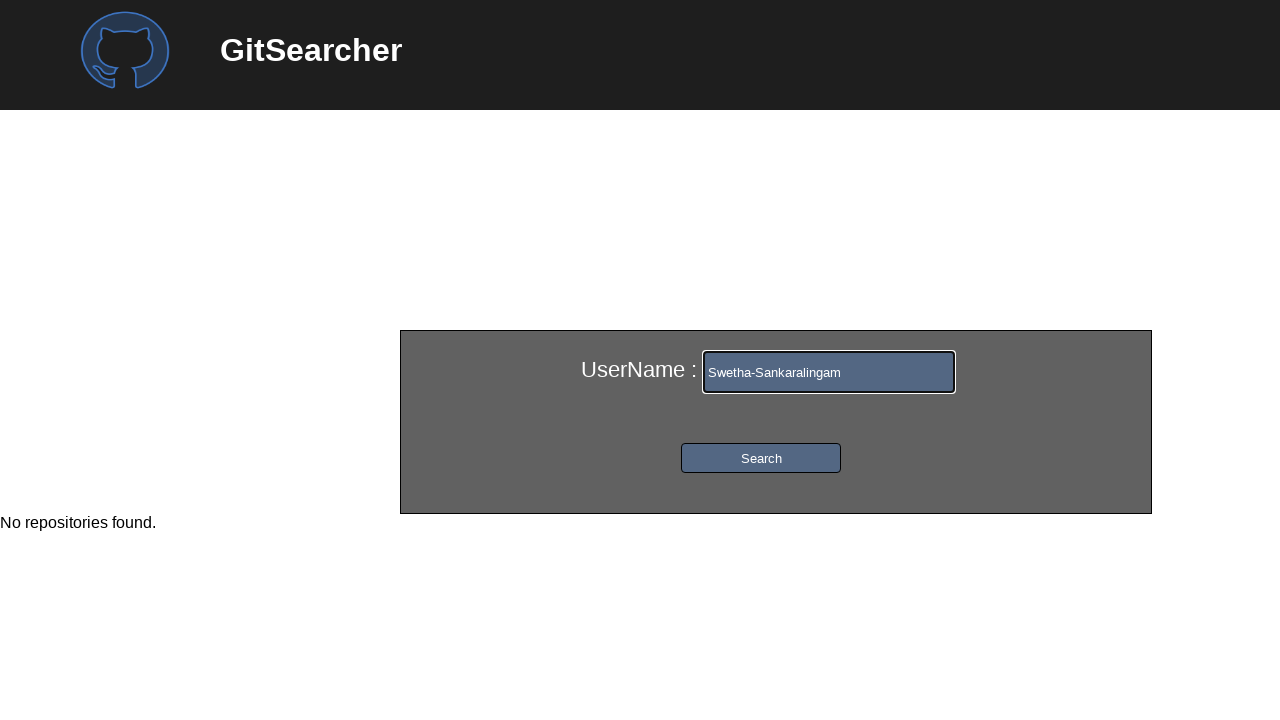

Clicked search button to find GitHub user at (761, 458) on xpath=/html/body/div/div/div/div[2]/div/button
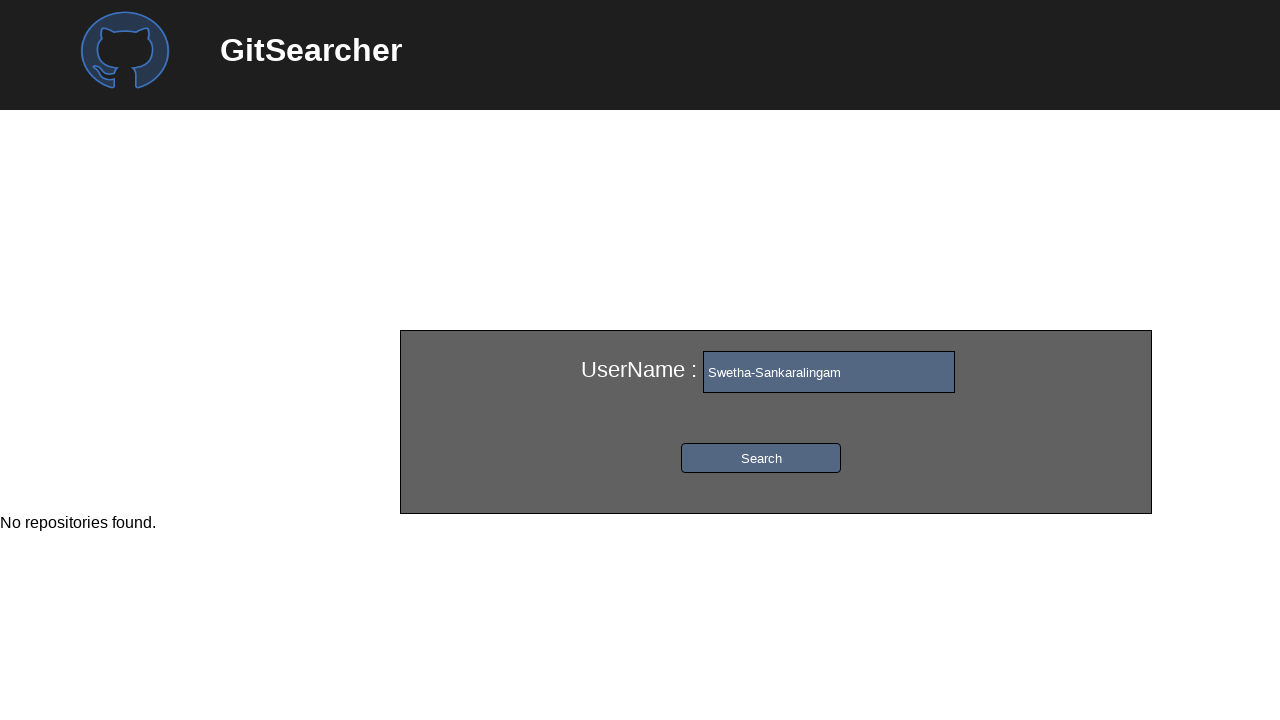

Repository results loaded for user
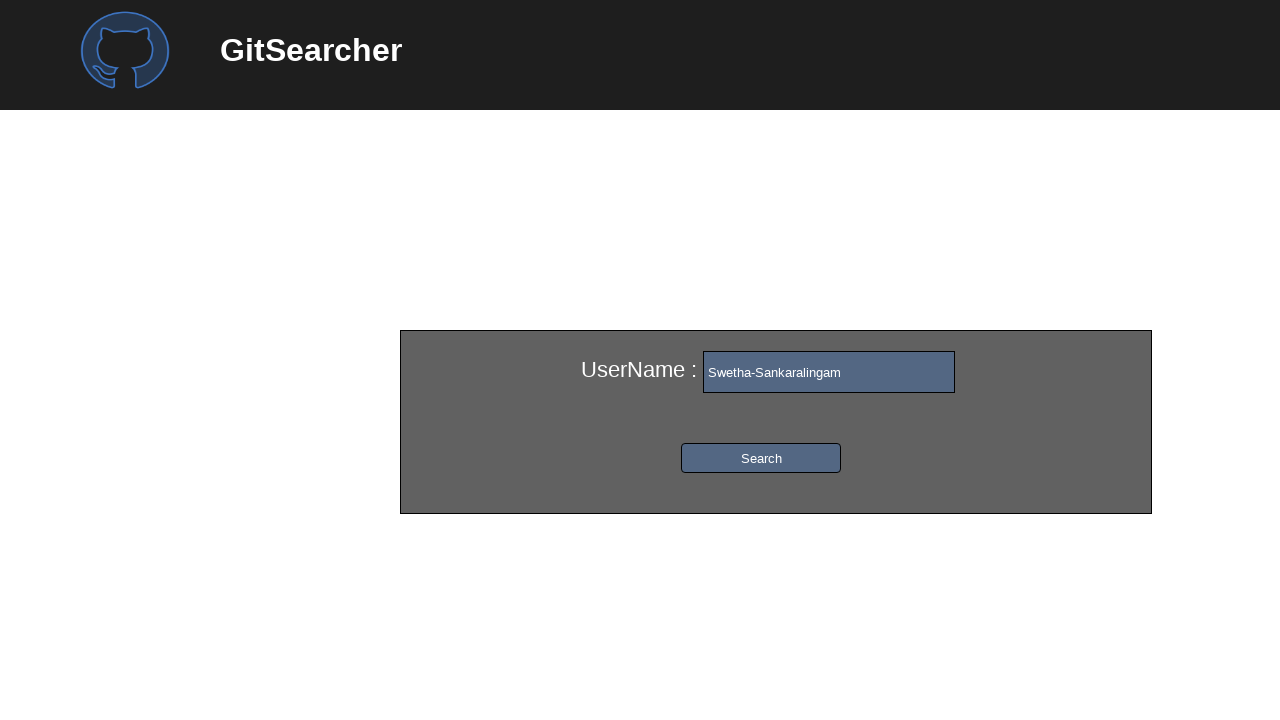

Clicked on first repository link at (516, 360) on xpath=//*[@id='repo']/ul/li[2]/p[4]/a
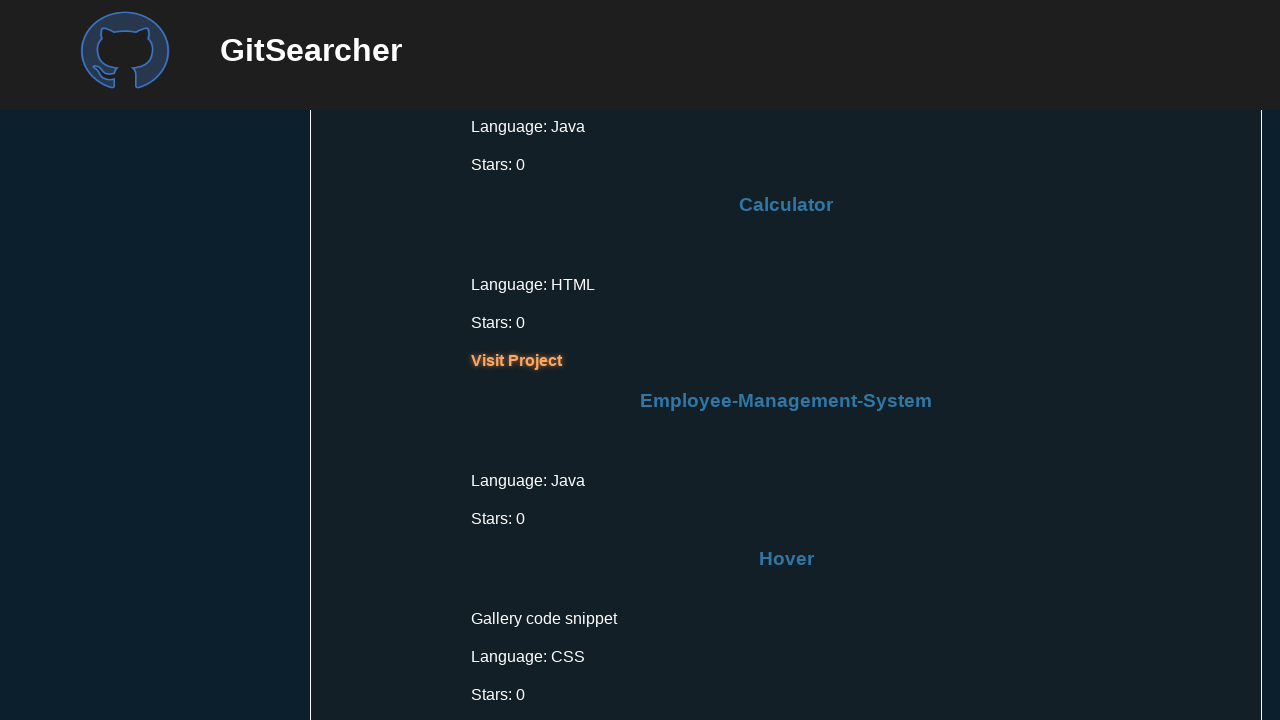

Navigated forward
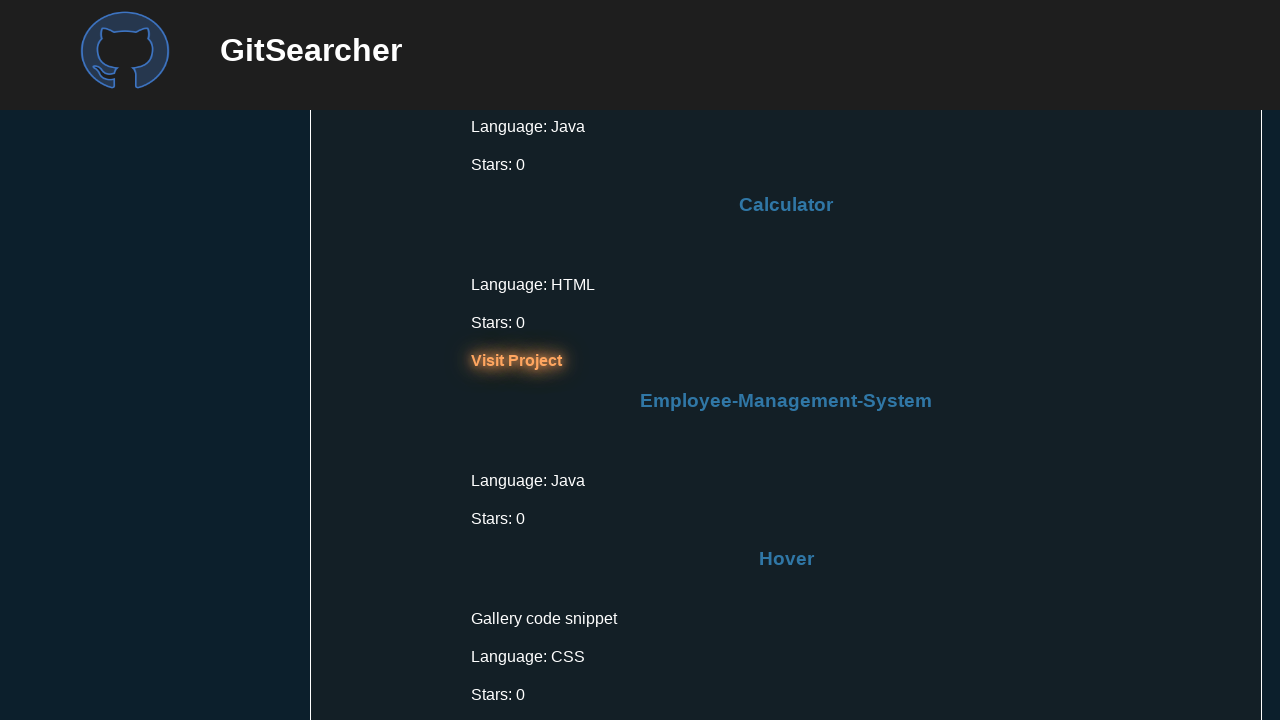

Second set of repository results loaded
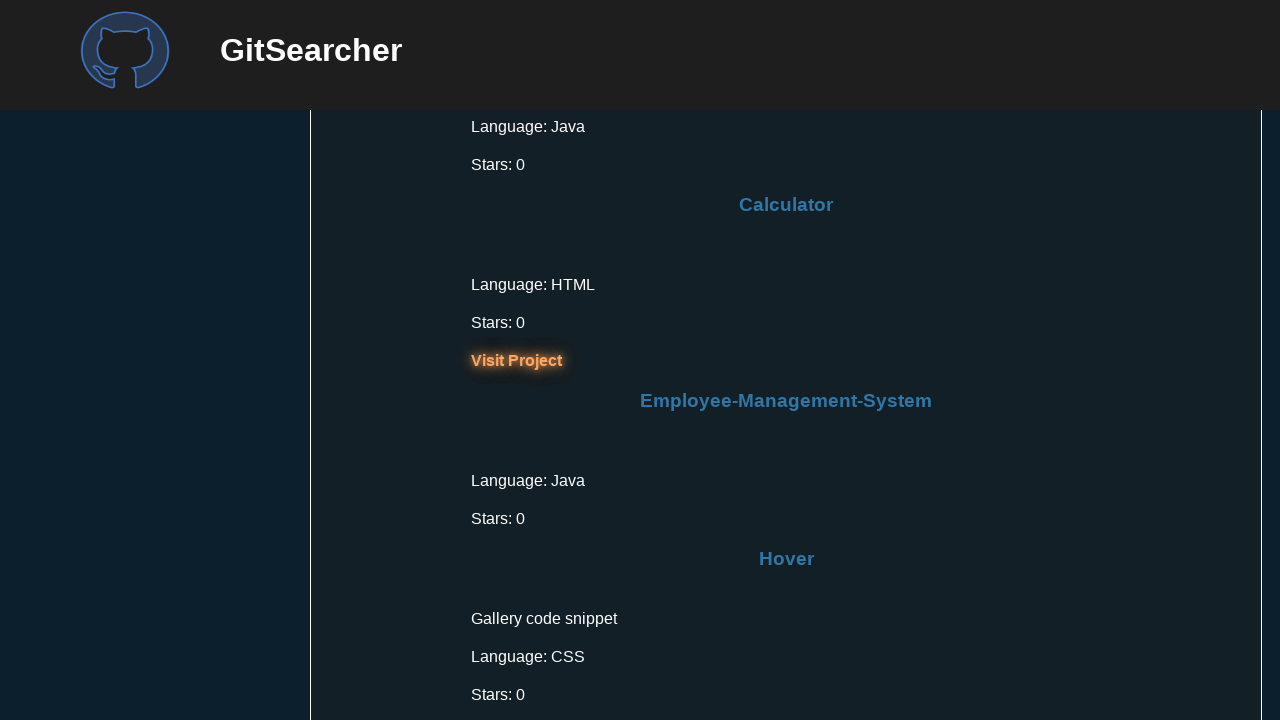

Clicked on fifth repository link (portfolio) at (516, 360) on xpath=//*[@id='repo']/ul/li[5]/p[4]/a
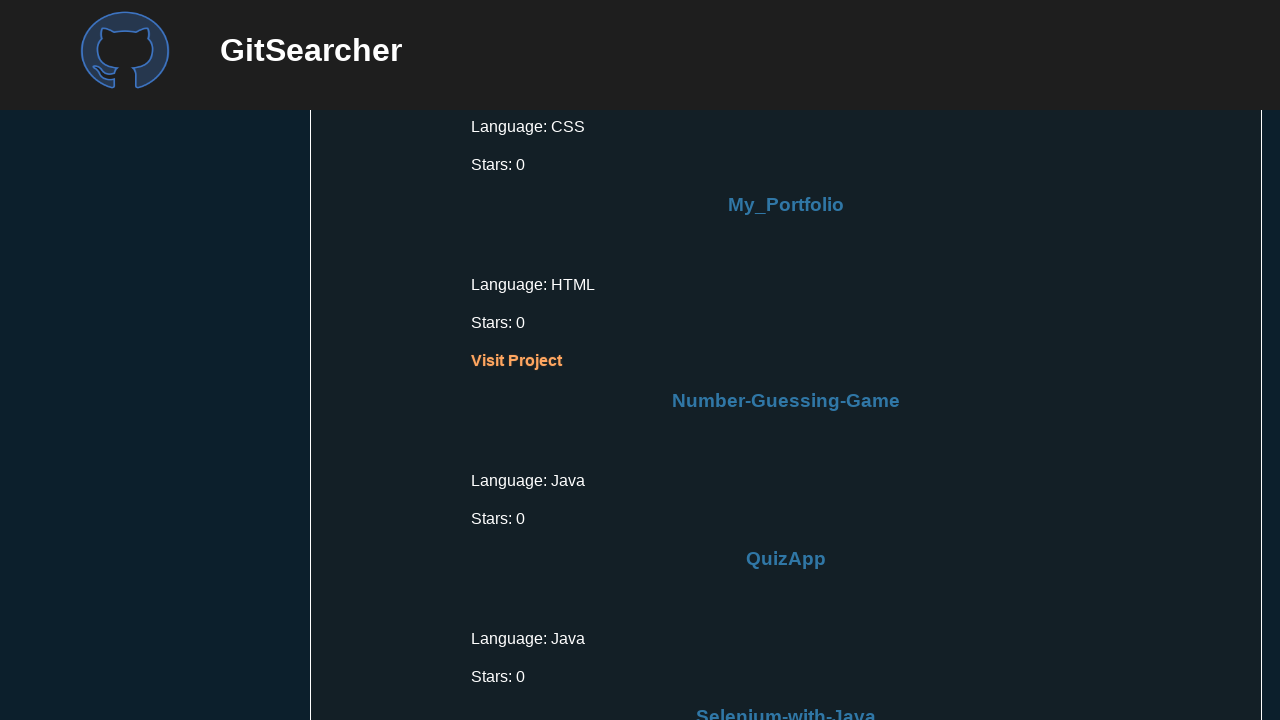

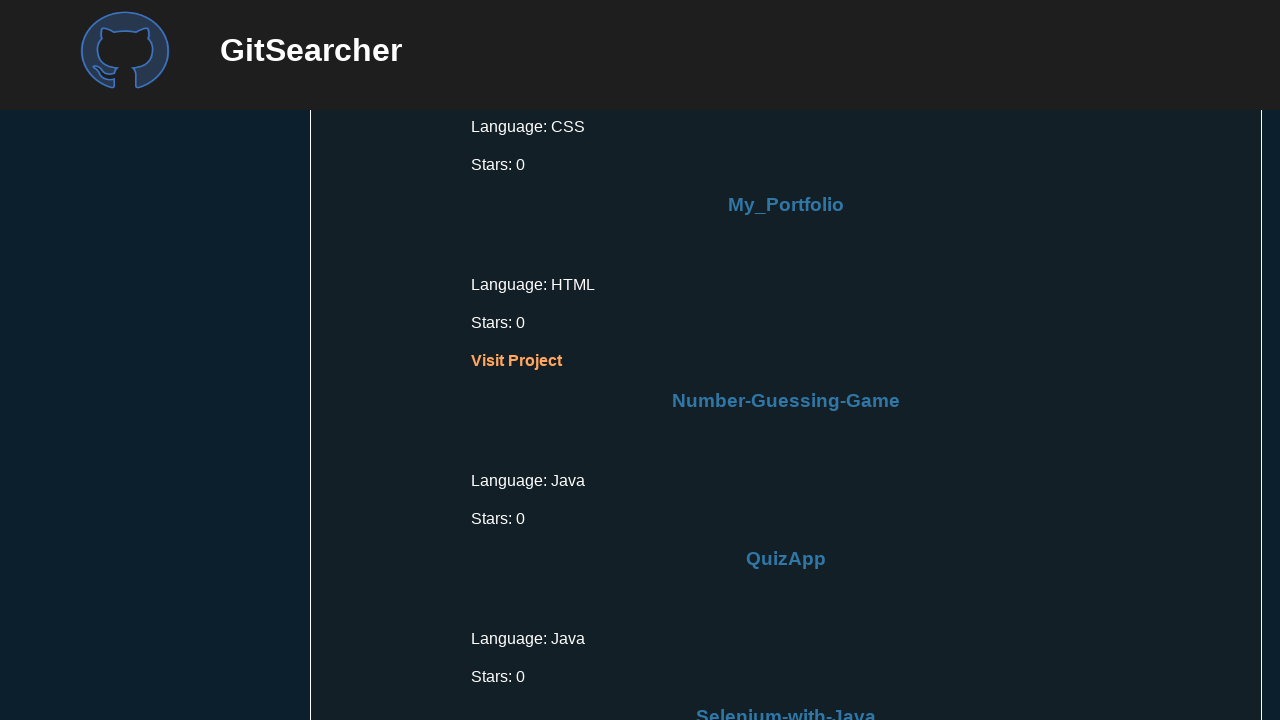